Tests adding todo items by filling the input field and pressing Enter, then verifying the items appear in the list

Starting URL: https://demo.playwright.dev/todomvc

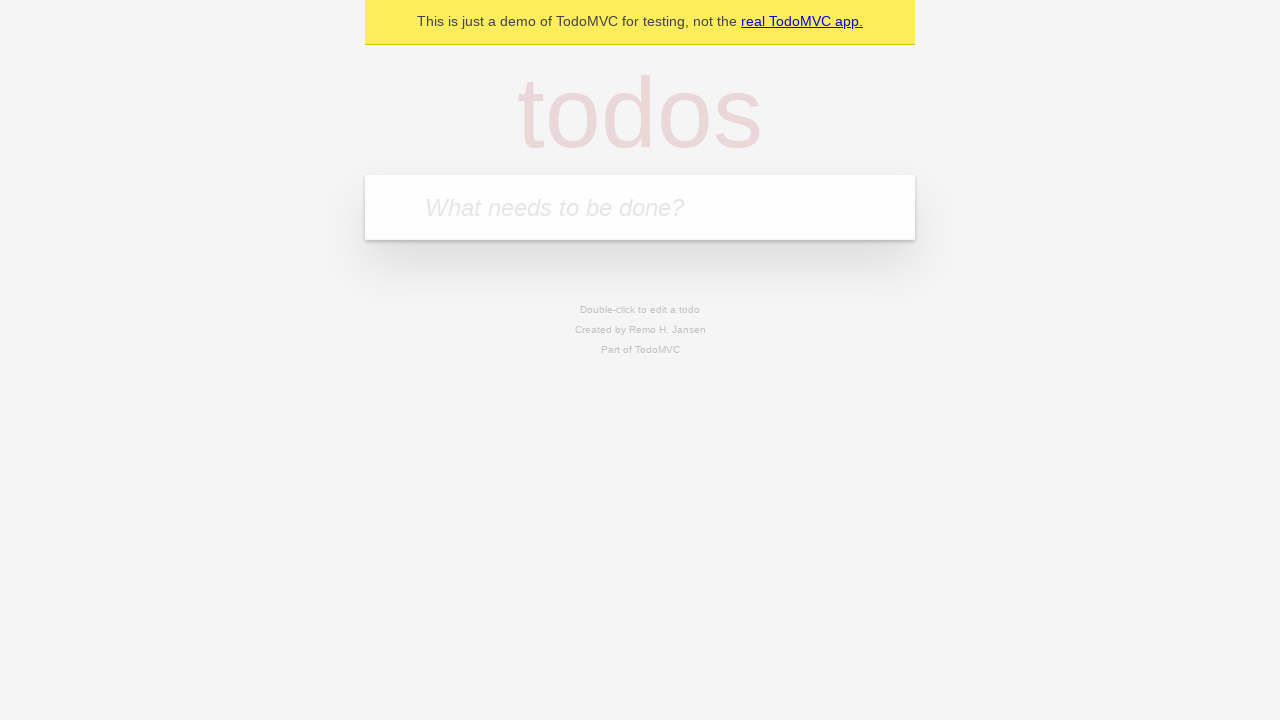

Located the todo input field with placeholder 'What needs to be done?'
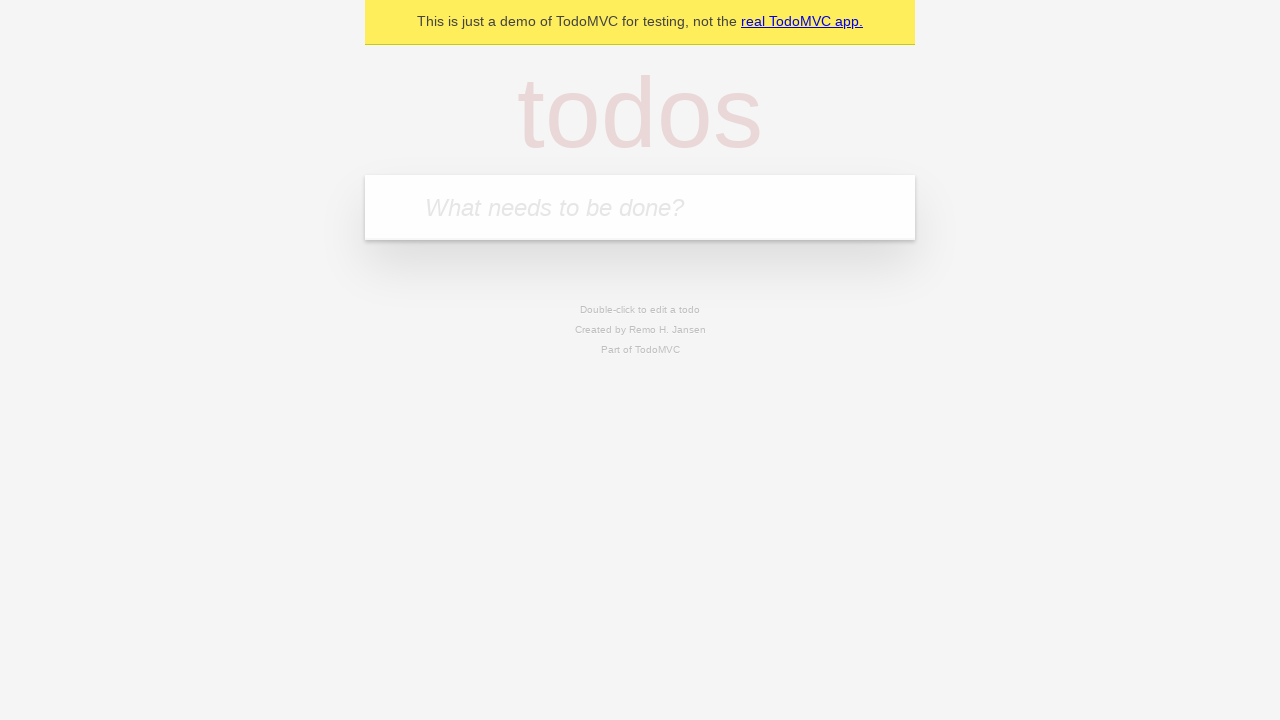

Filled todo input with 'buy some cheese' on internal:attr=[placeholder="What needs to be done?"i]
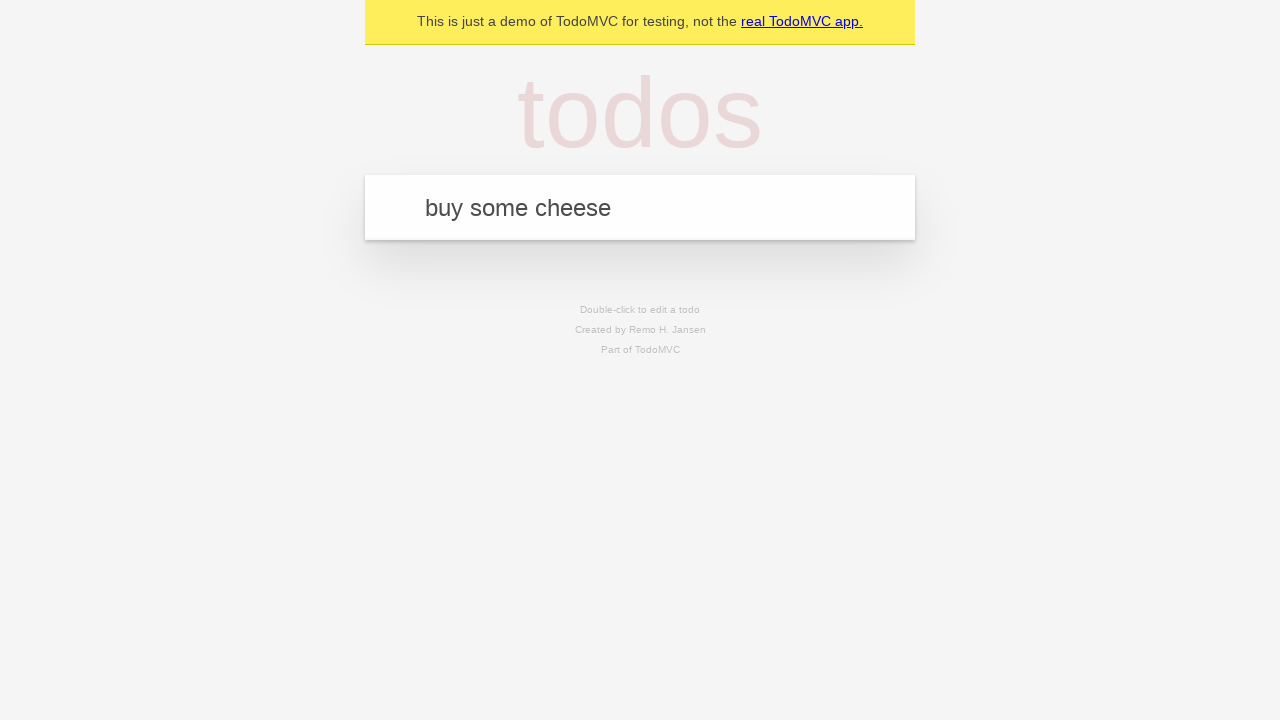

Pressed Enter to create first todo on internal:attr=[placeholder="What needs to be done?"i]
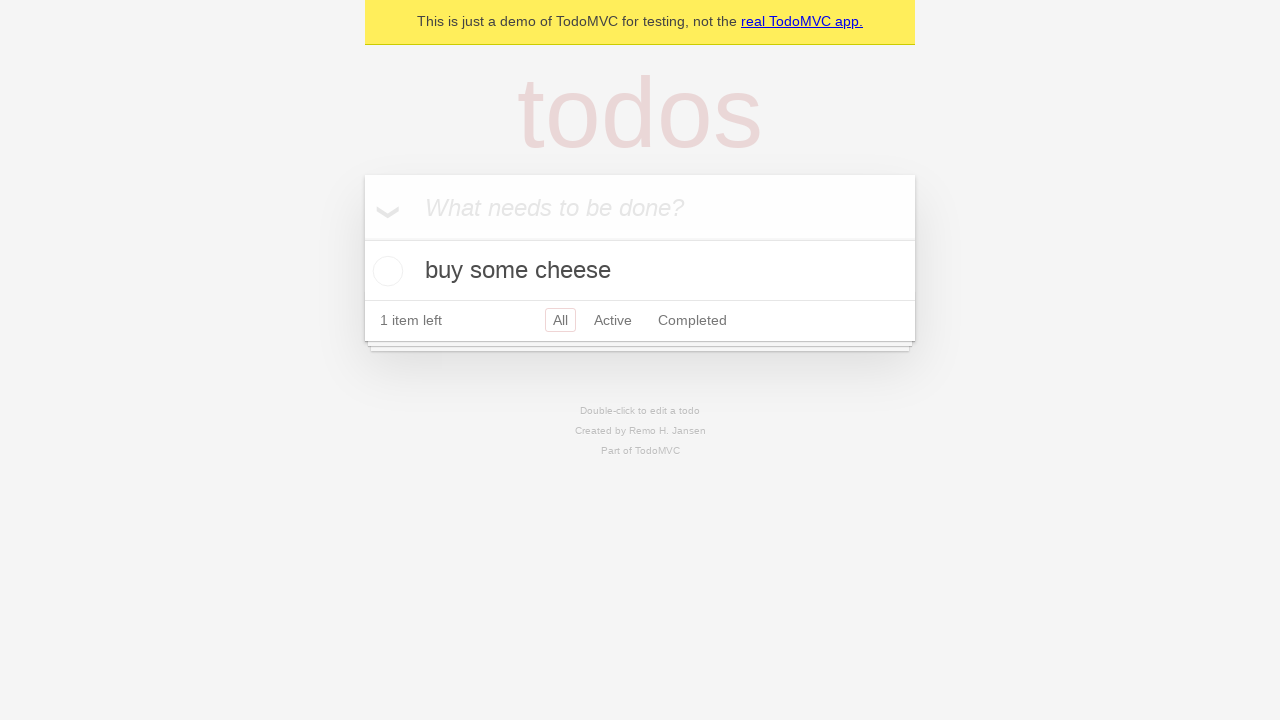

First todo item appeared in the list
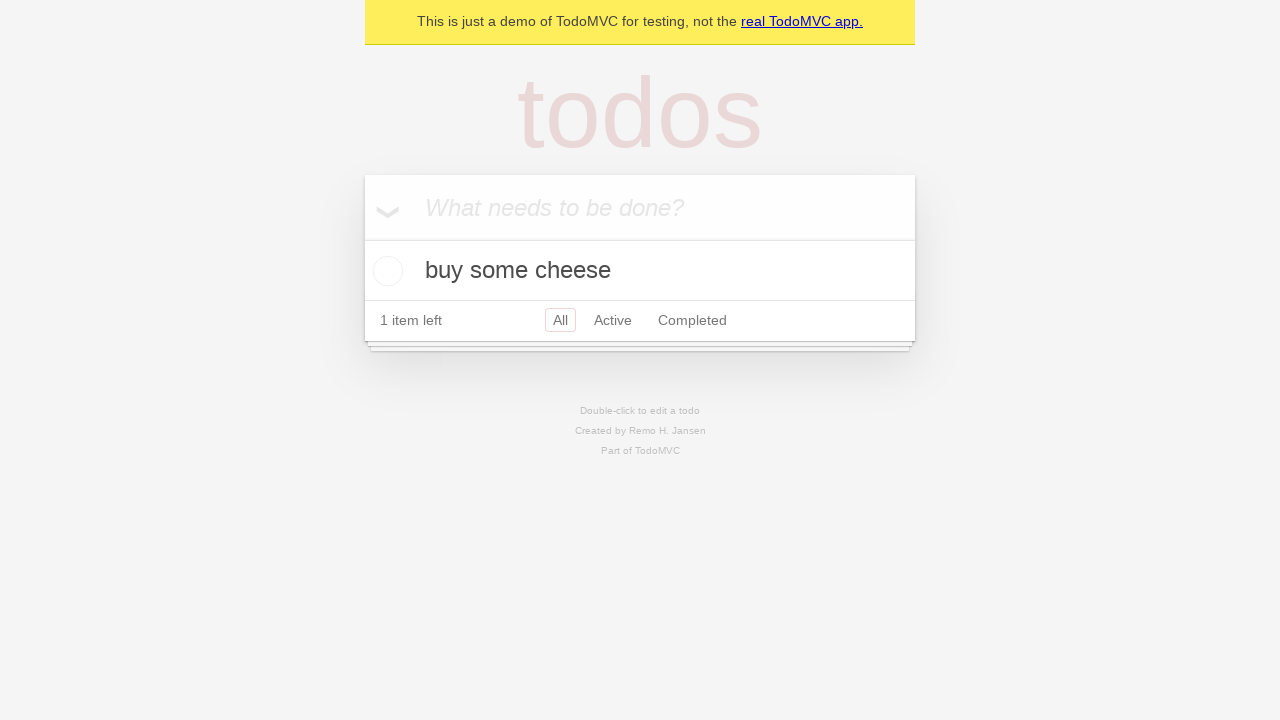

Filled todo input with 'feed the cat' on internal:attr=[placeholder="What needs to be done?"i]
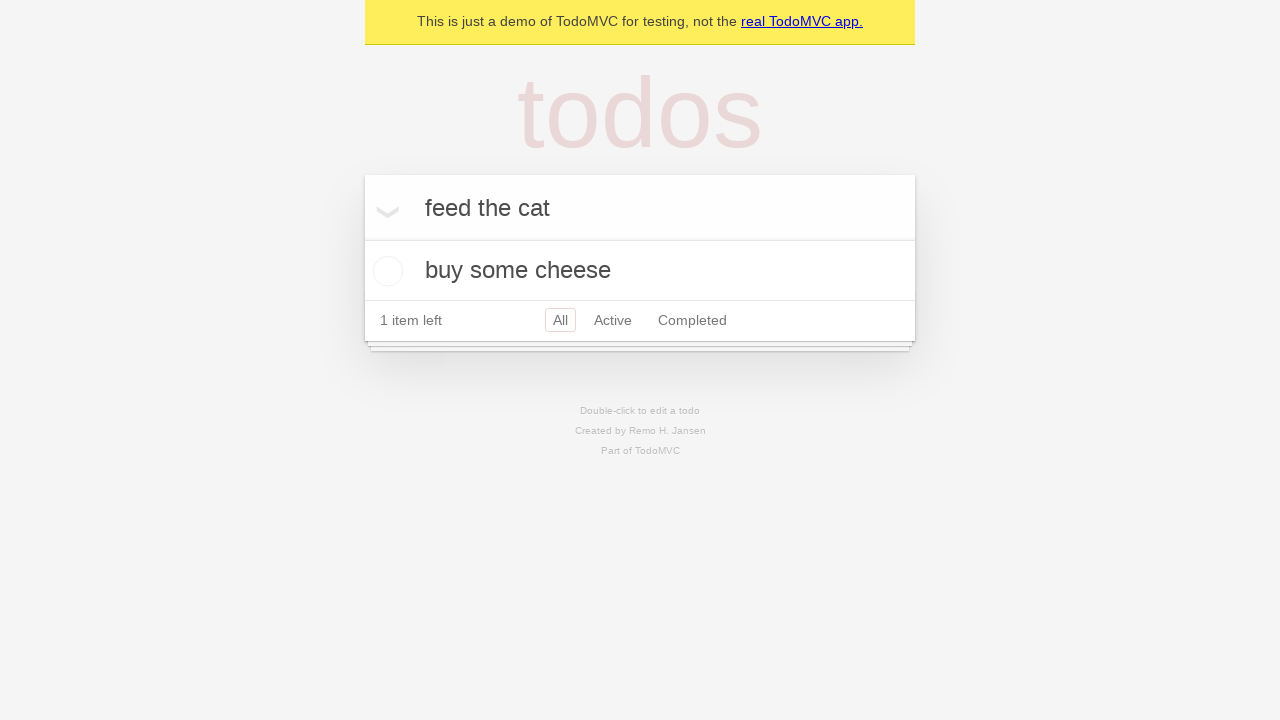

Pressed Enter to create second todo on internal:attr=[placeholder="What needs to be done?"i]
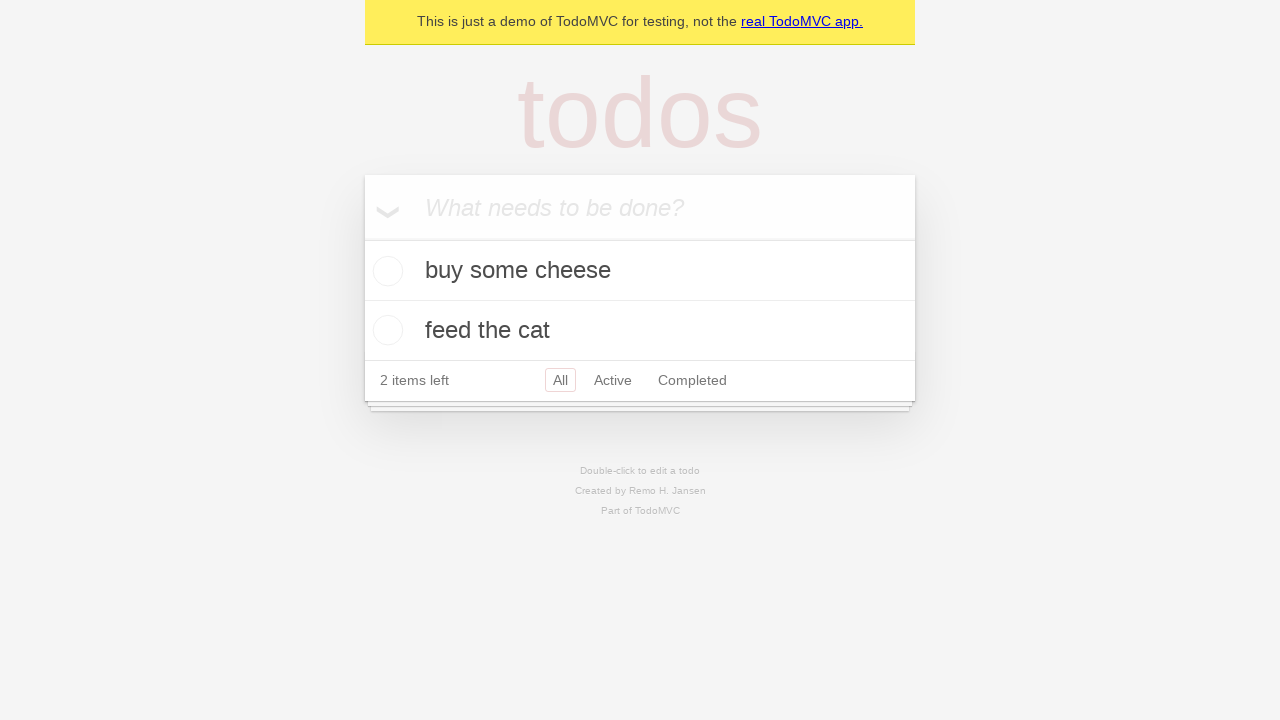

Both todo items are now visible in the list
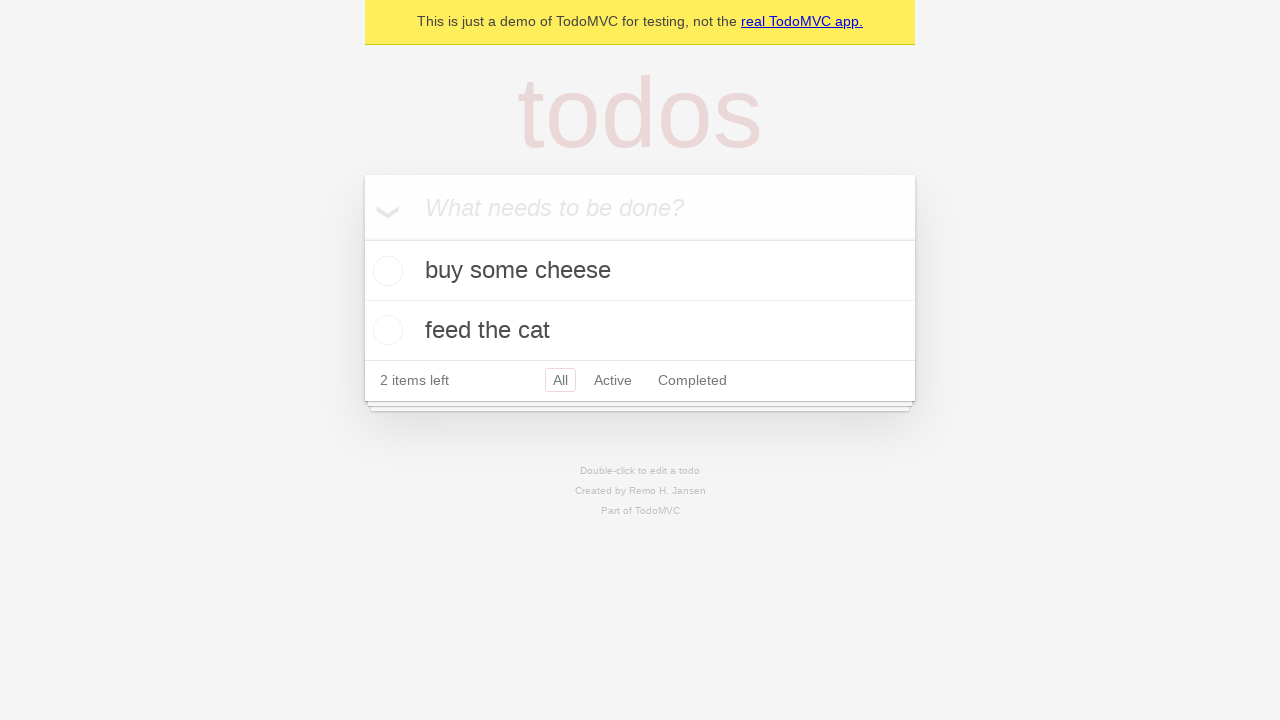

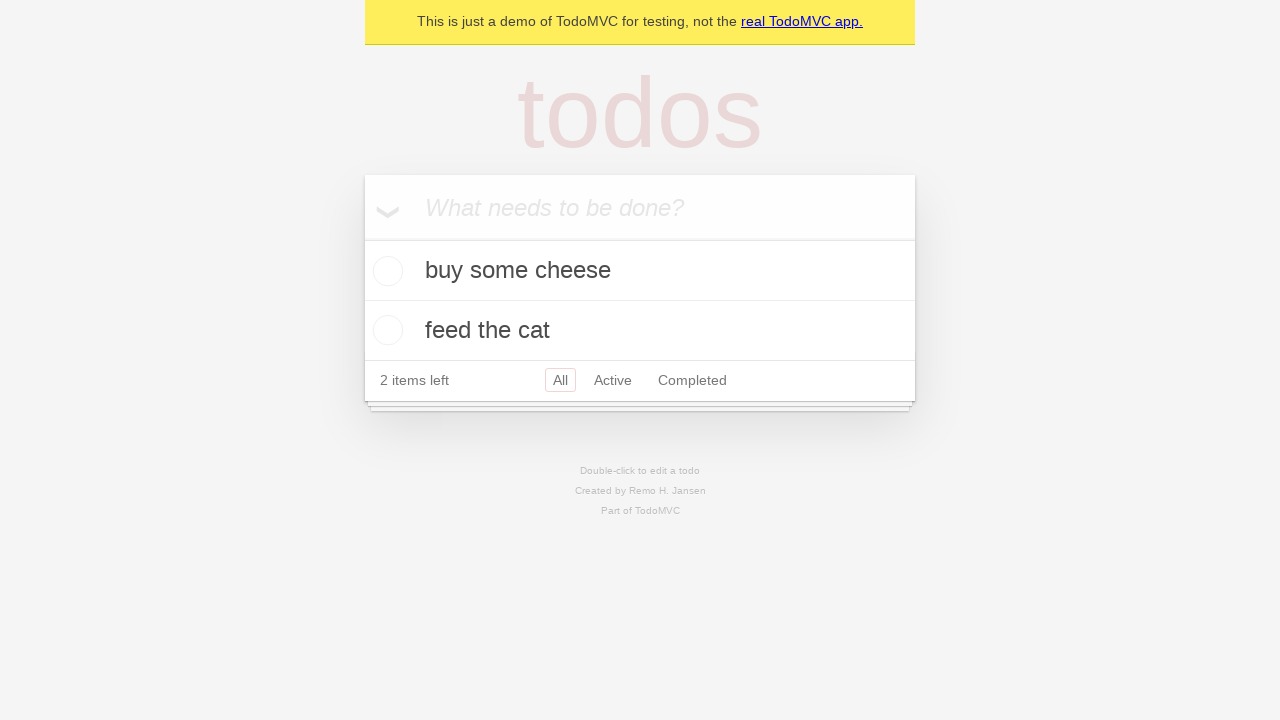